Tests AJAX functionality by clicking a button and waiting for dynamic content to appear, verifying that "HELLO!" and "I'm late!" text elements load asynchronously.

Starting URL: https://v1.training-support.net/selenium/ajax

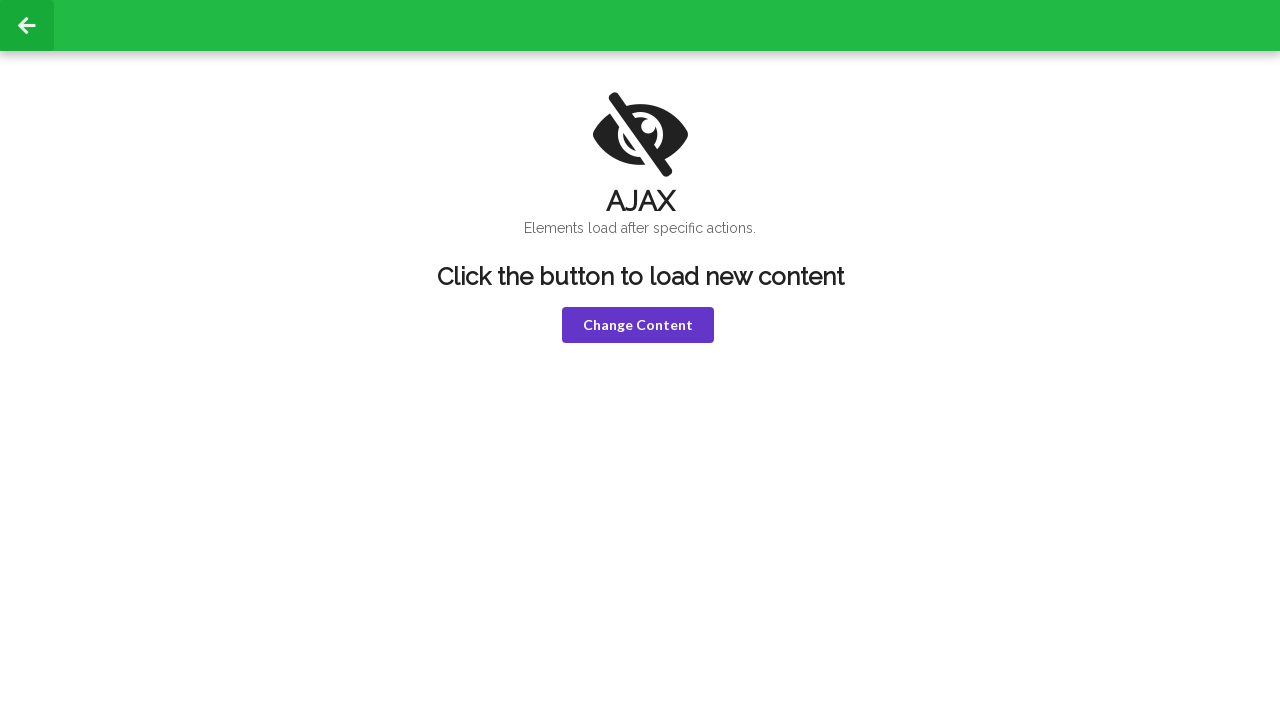

Clicked the 'Change Content' button (violet button) at (638, 325) on button.violet
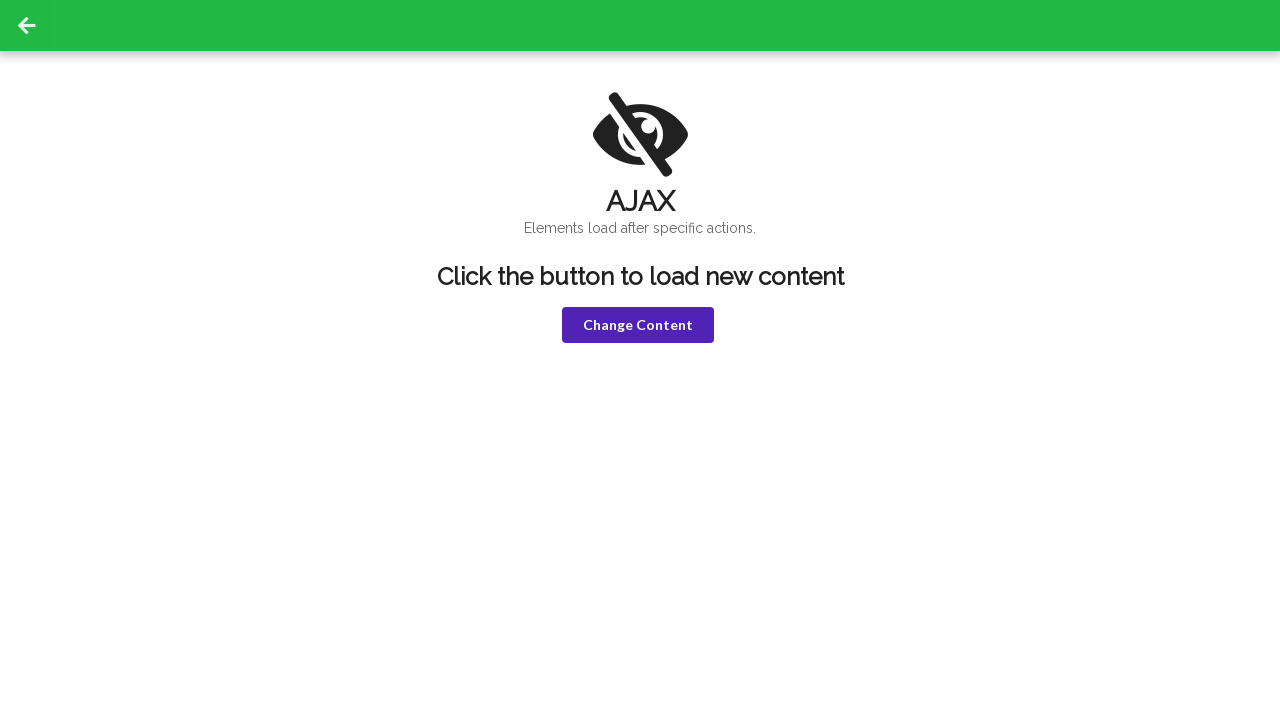

Waited for 'HELLO!' text to appear in h1 element
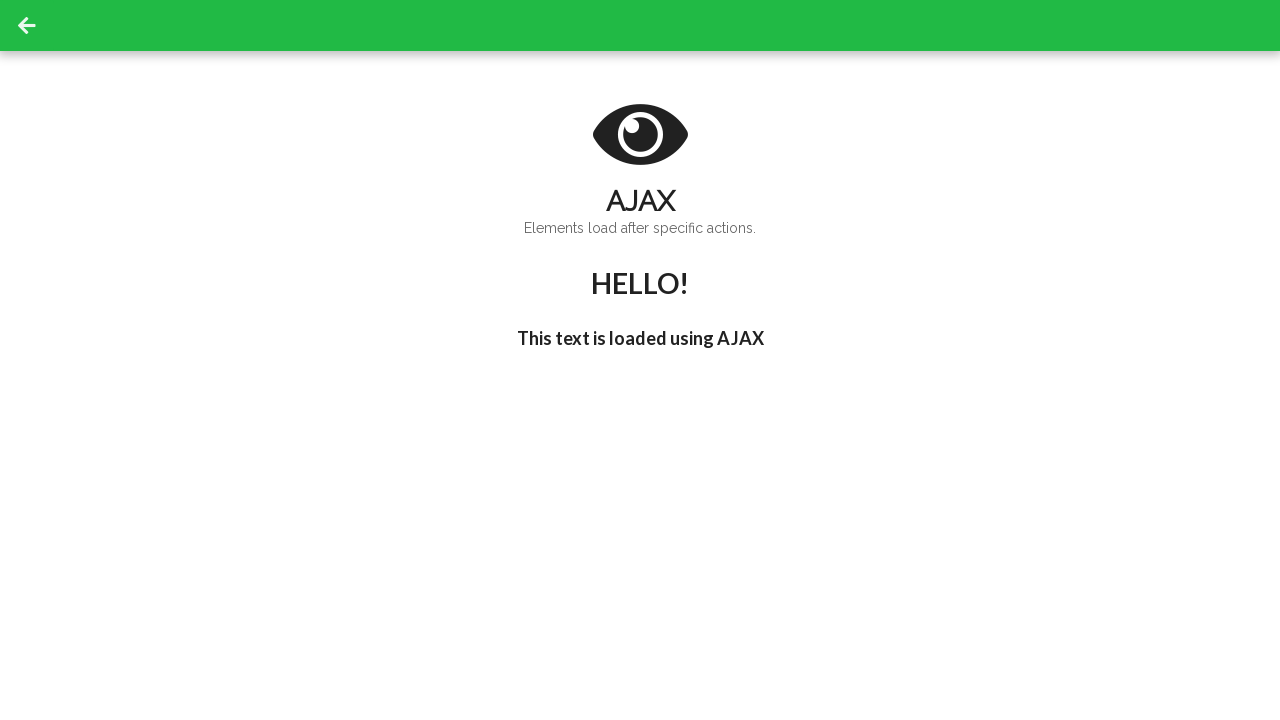

Waited for 'I'm late!' text to appear in h3 element
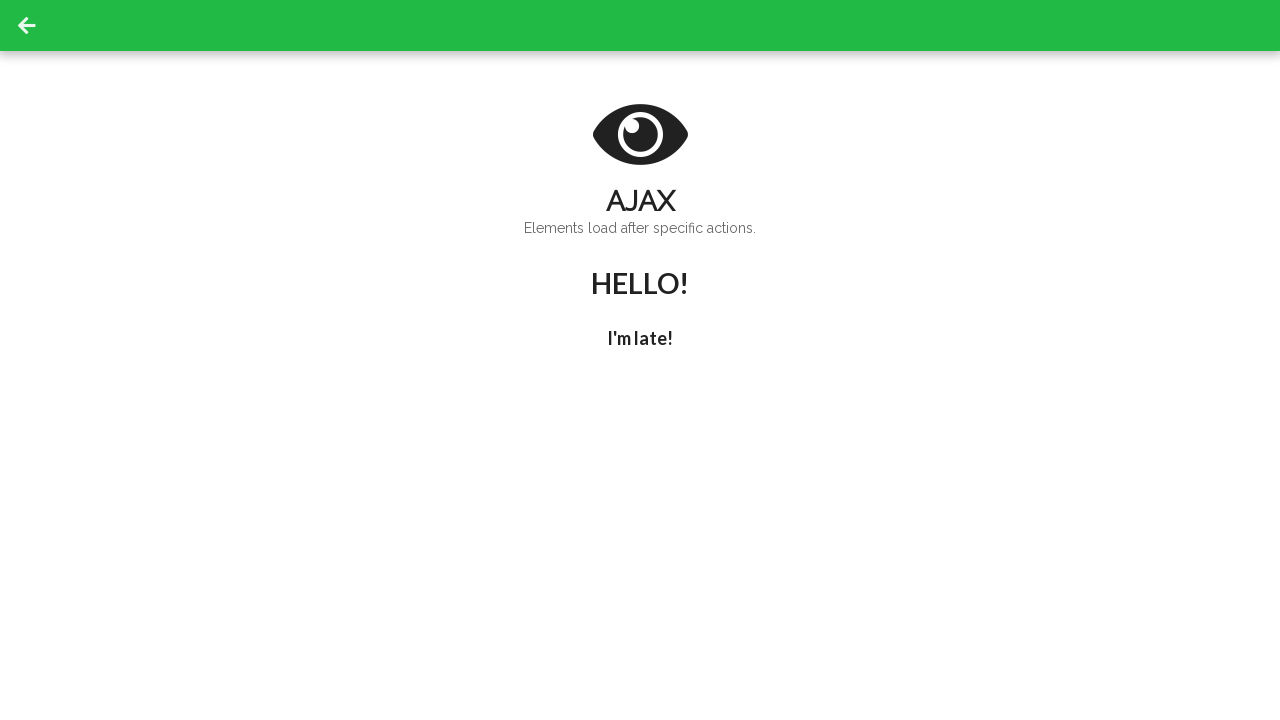

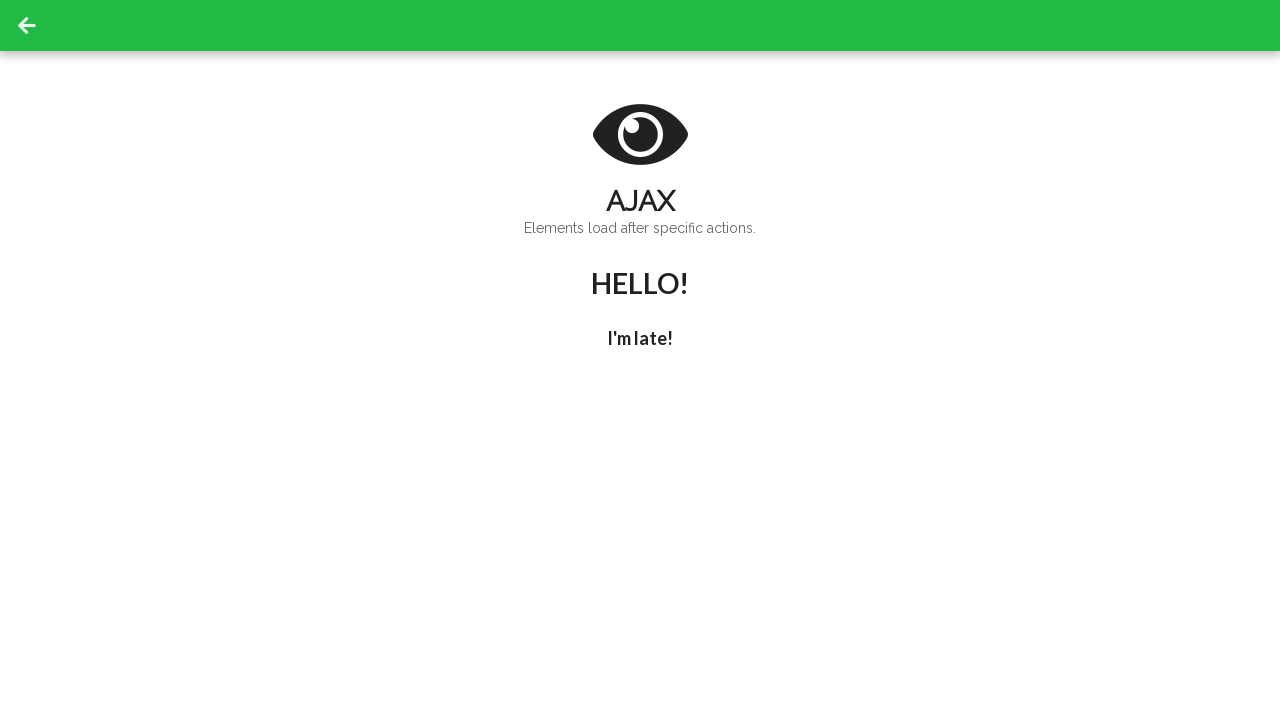